Tests table sorting functionality and searches for a specific item (Rice) across paginated results, retrieving its price

Starting URL: https://rahulshettyacademy.com/greenkart/#/offers

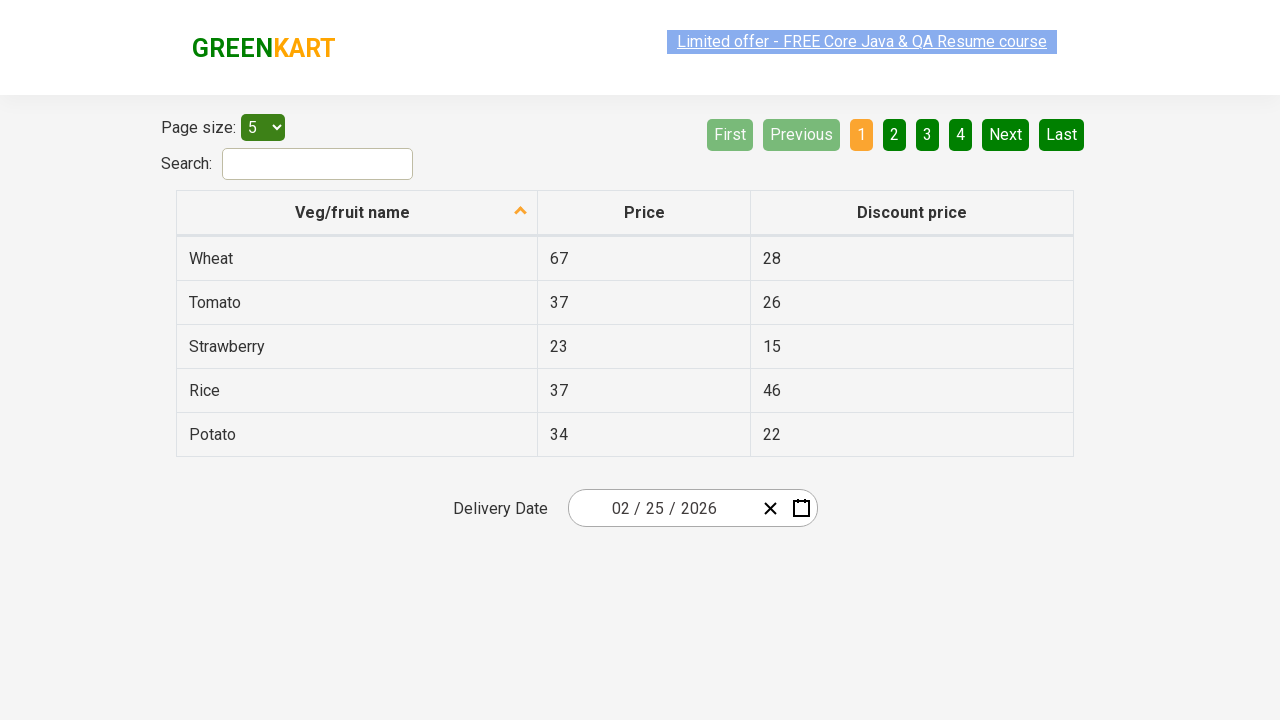

Clicked first column header to sort table at (357, 213) on xpath=//tr/th[1]
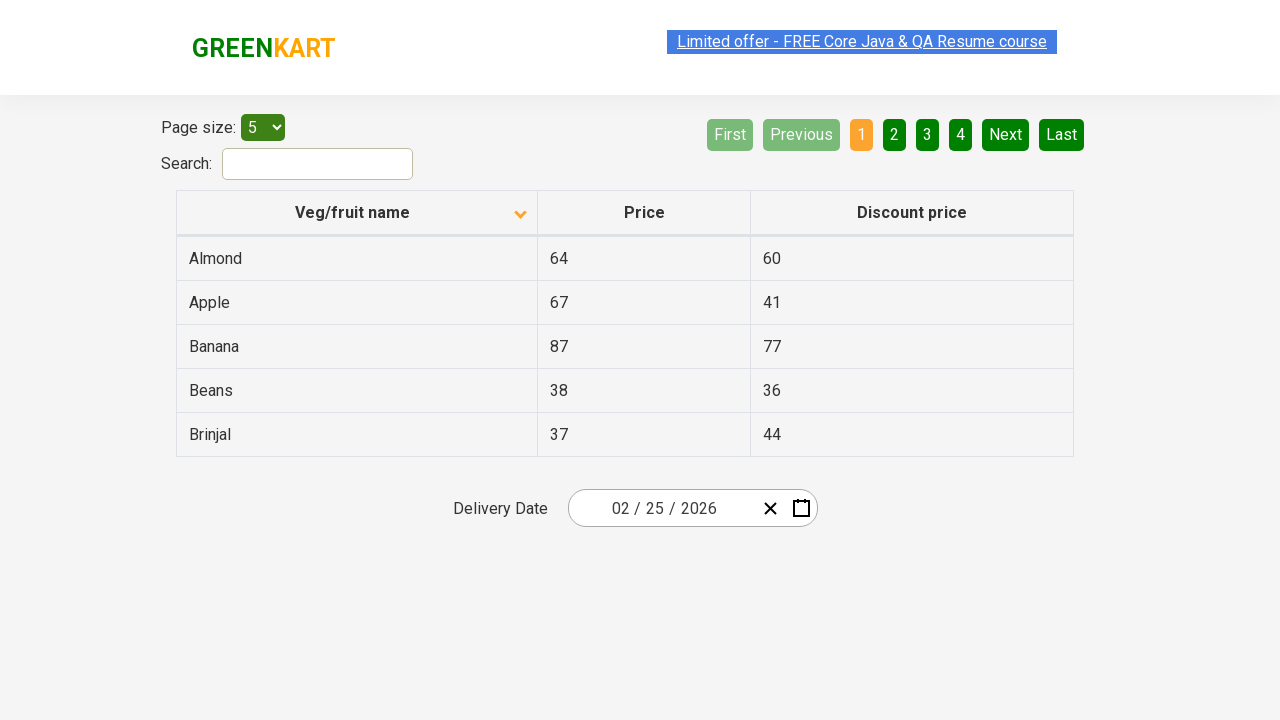

Retrieved all elements from first column
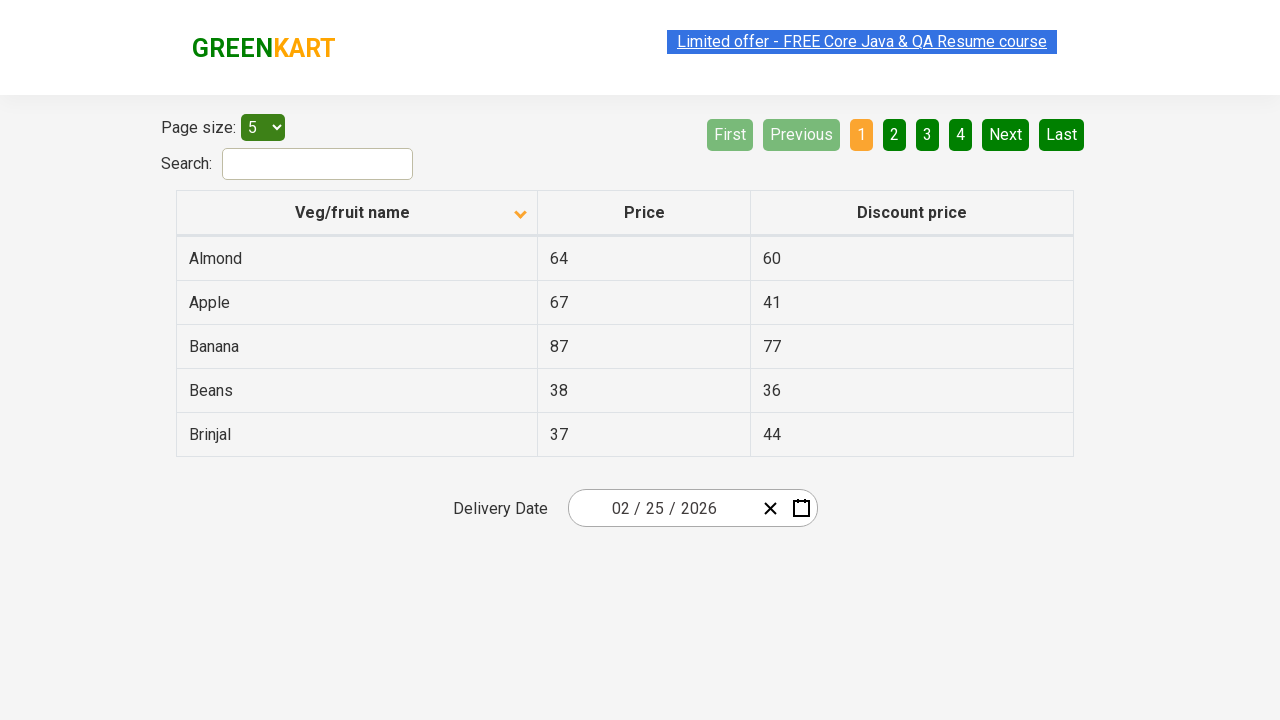

Extracted text content from all first column elements
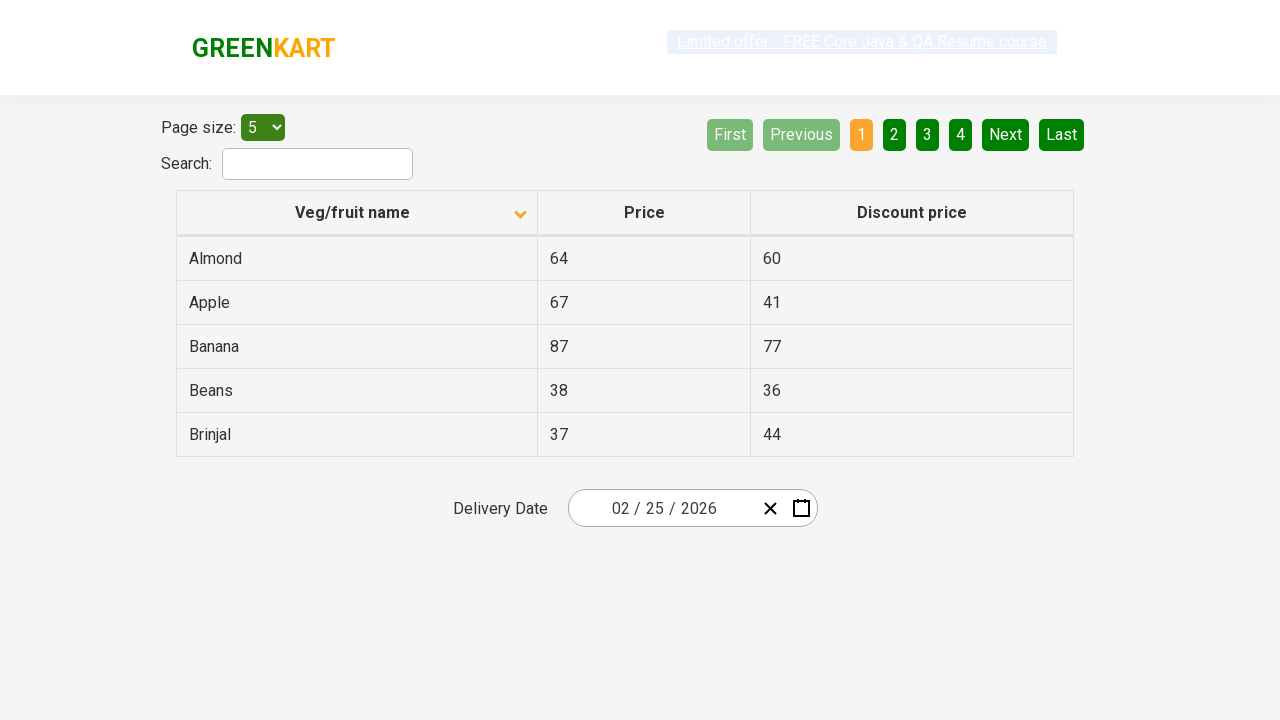

Created sorted version of the list for comparison
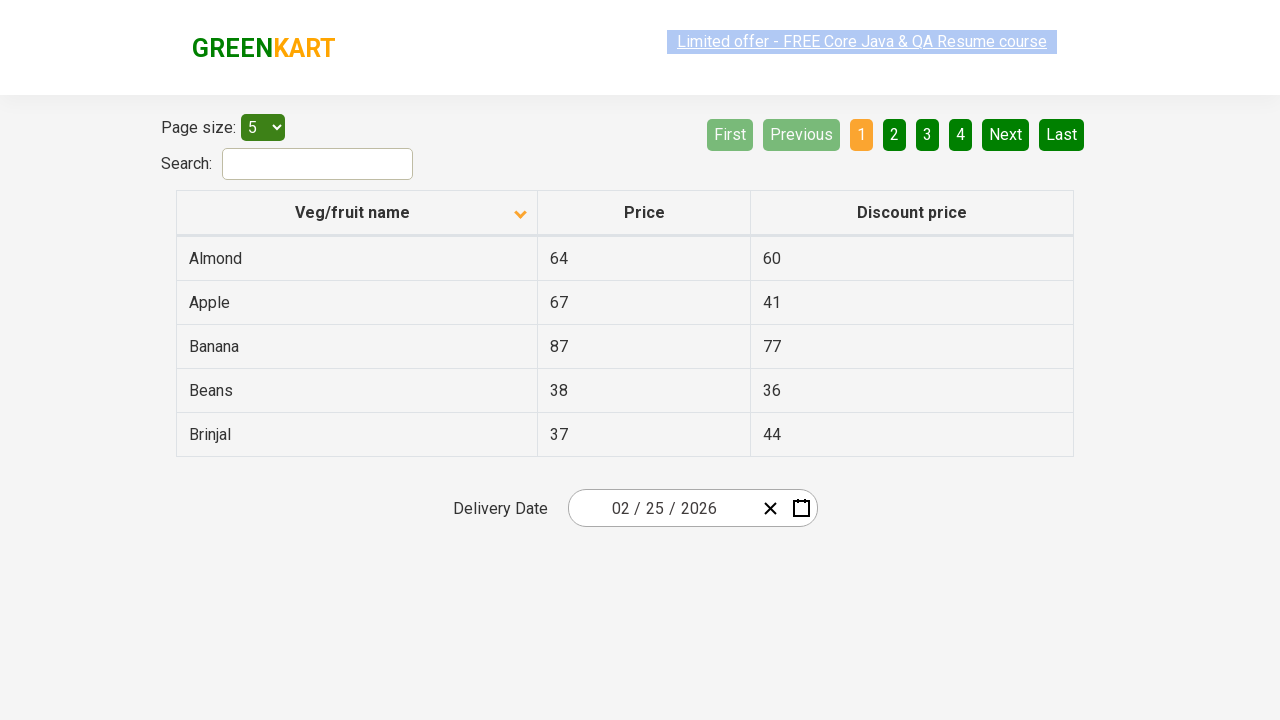

Verified that table is sorted correctly
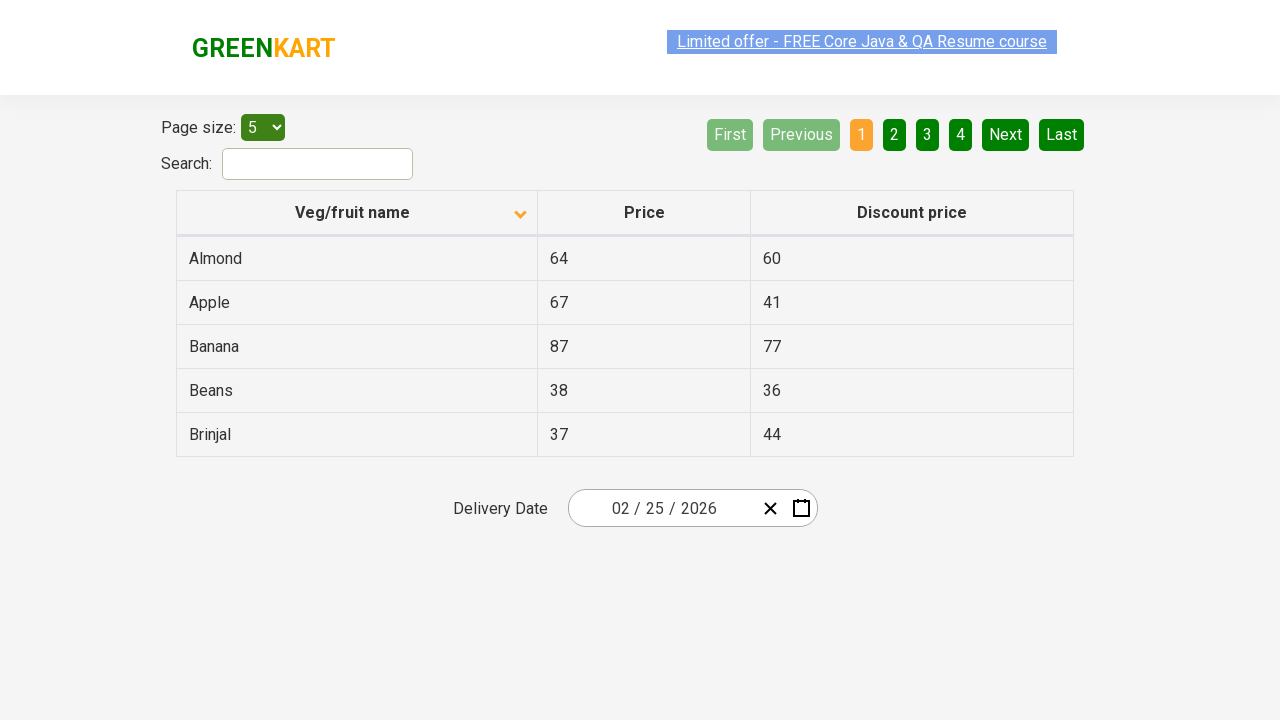

Retrieved all rows from first column for searching
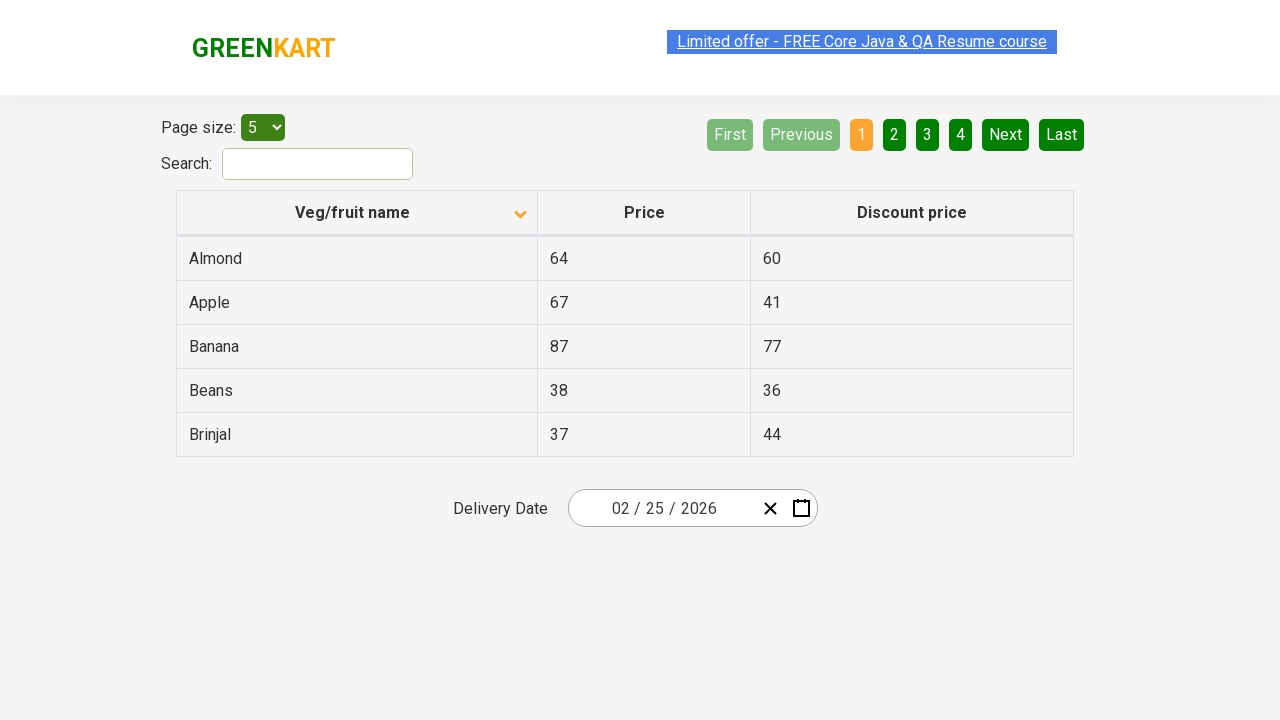

Rice not found on current page, checking for next button
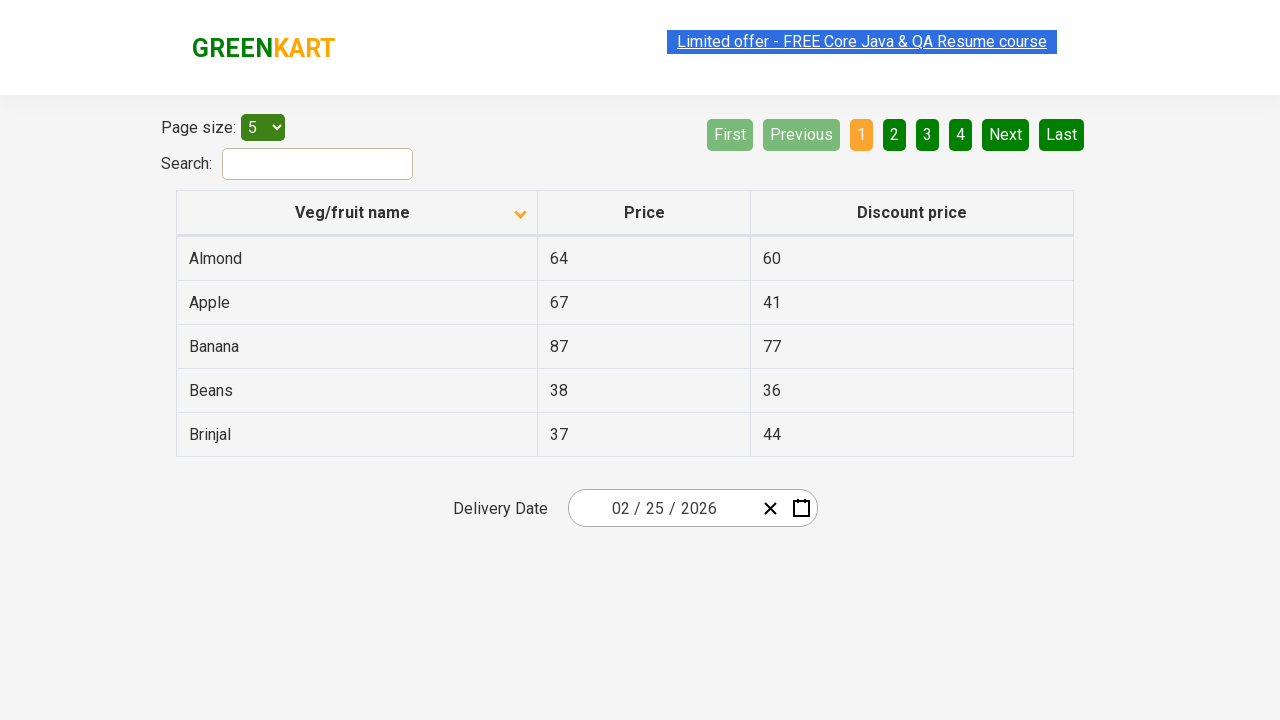

Clicked next page button to continue searching at (1006, 134) on [aria-label='Next']
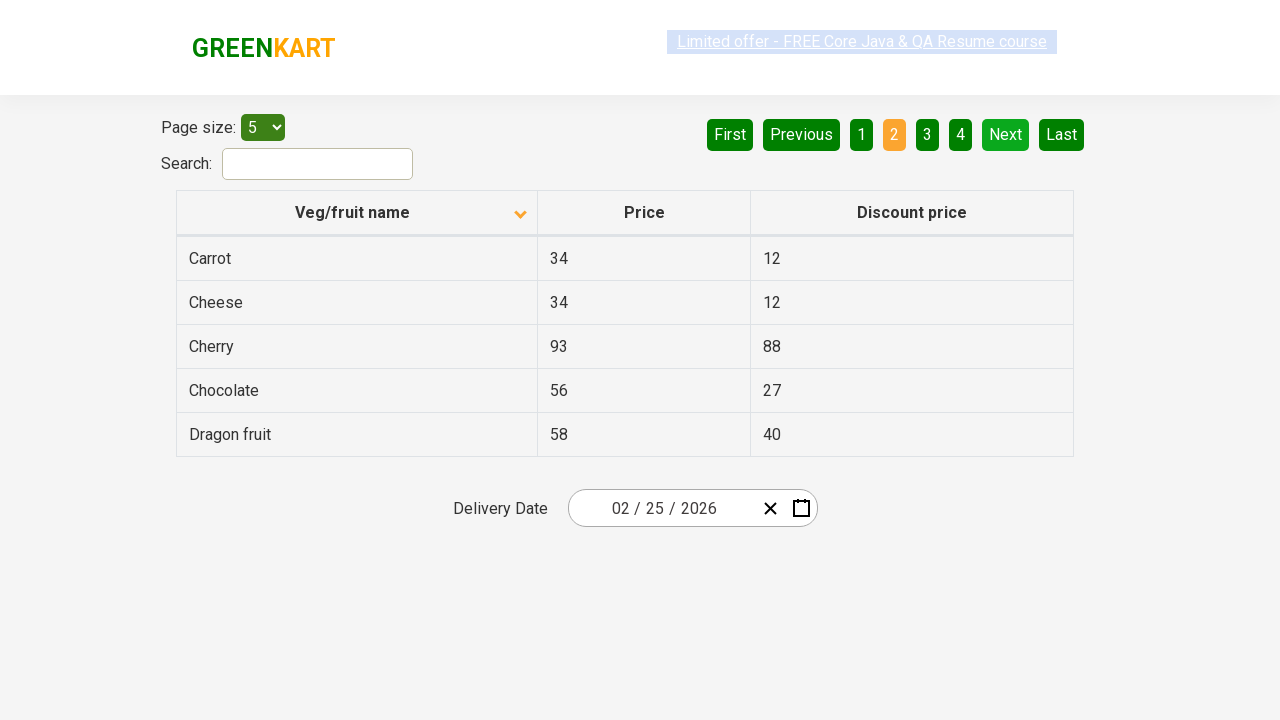

Waited for next page to load
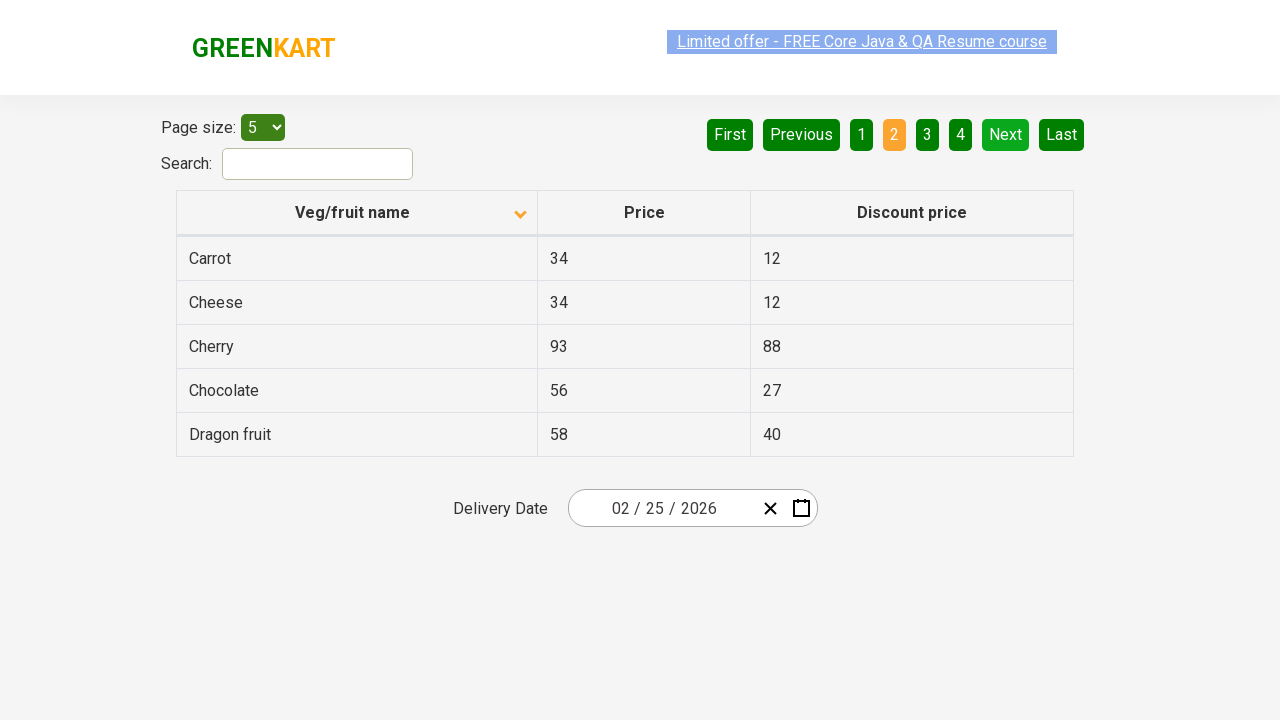

Retrieved all rows from first column for searching
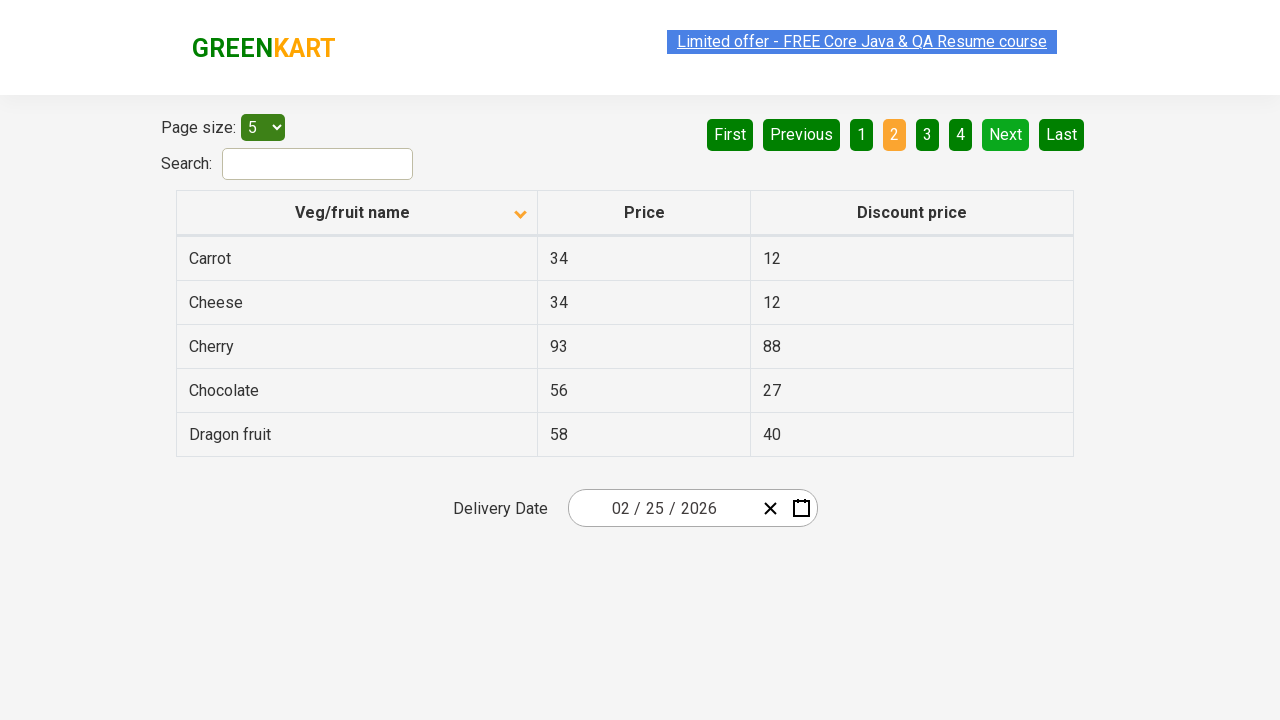

Rice not found on current page, checking for next button
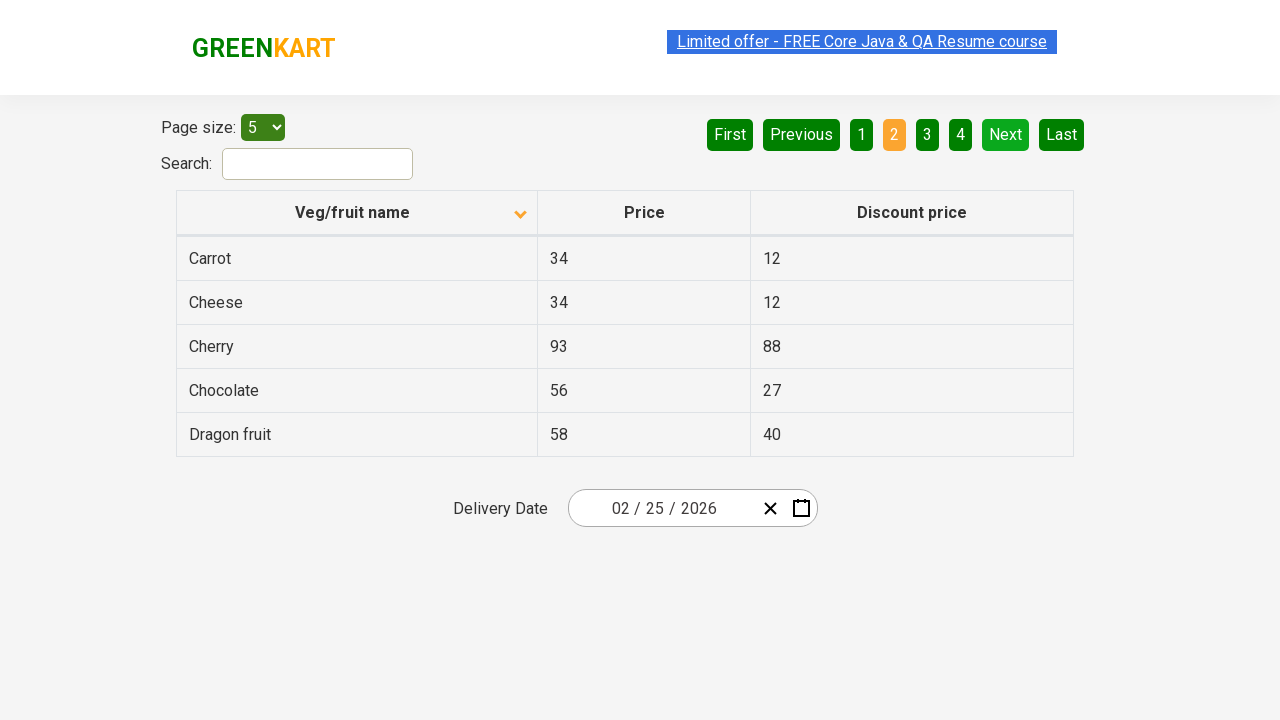

Clicked next page button to continue searching at (1006, 134) on [aria-label='Next']
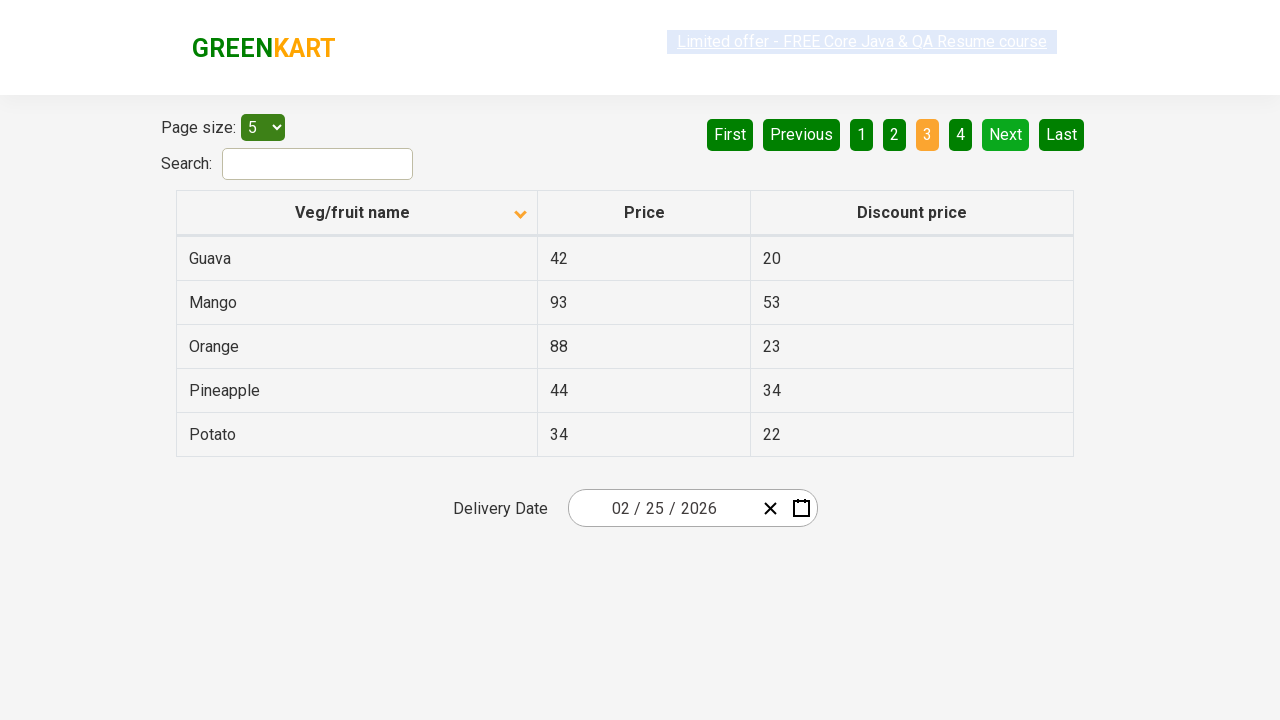

Waited for next page to load
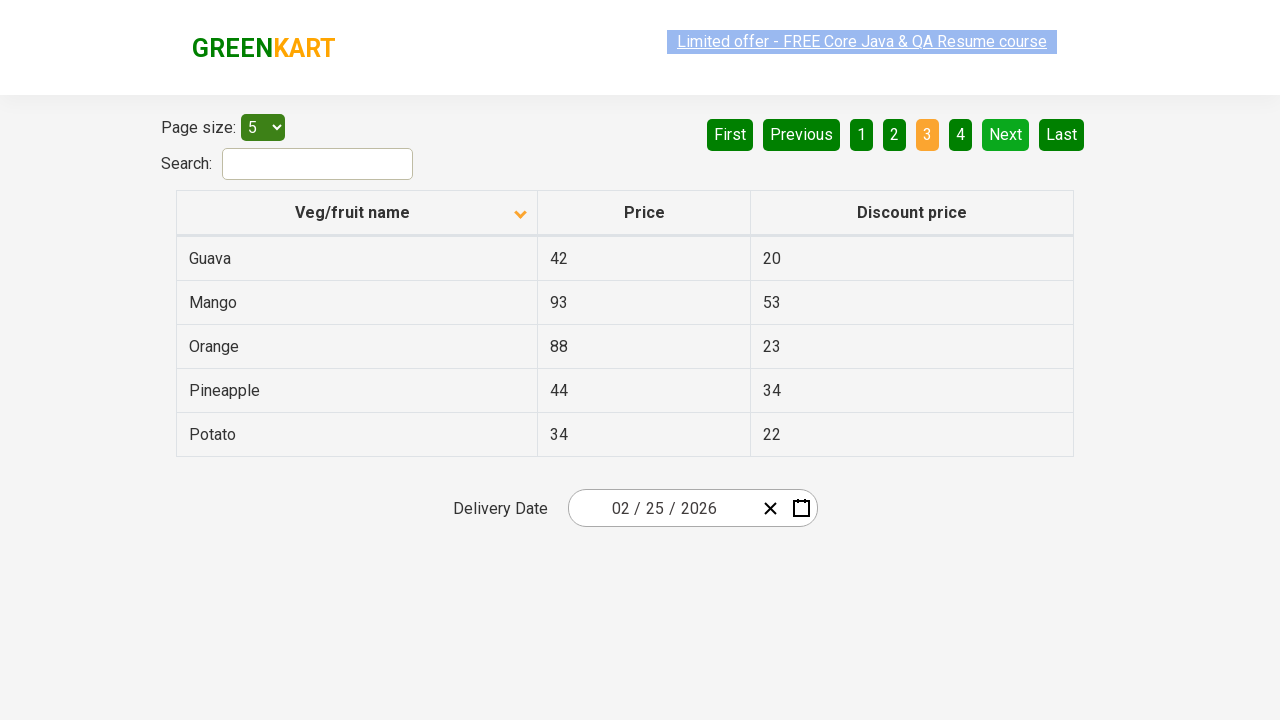

Retrieved all rows from first column for searching
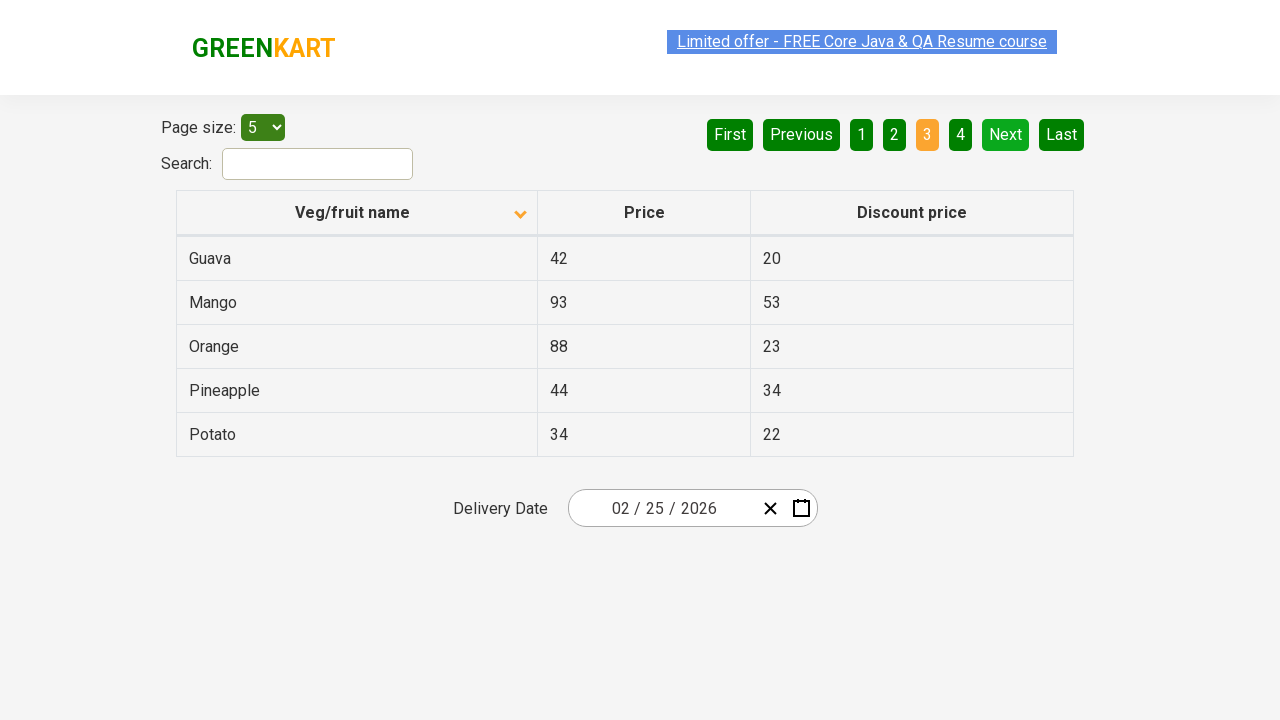

Rice not found on current page, checking for next button
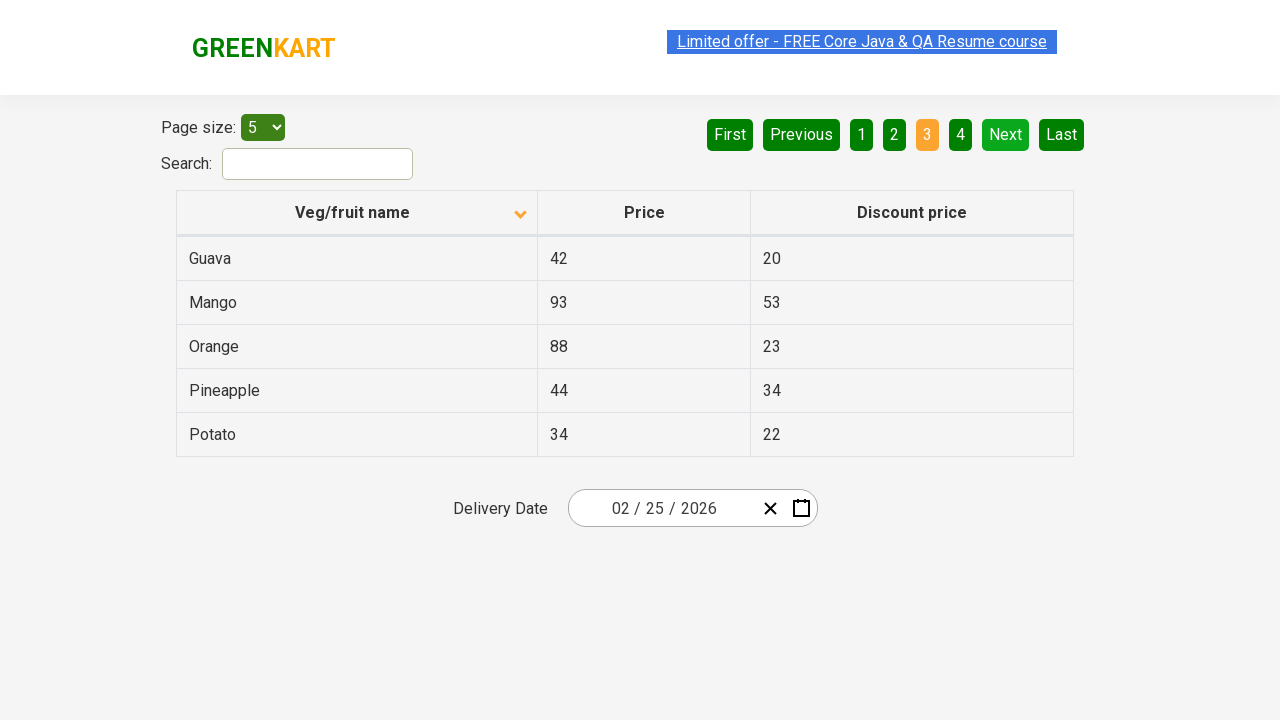

Clicked next page button to continue searching at (1006, 134) on [aria-label='Next']
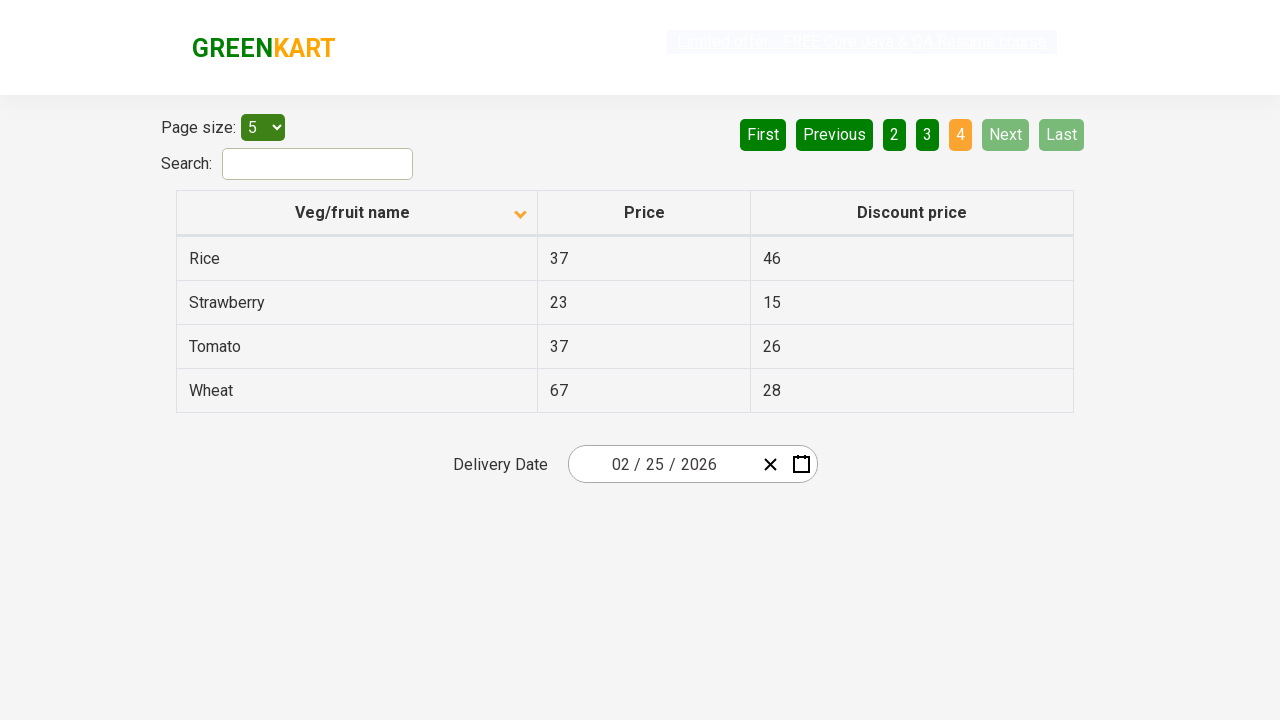

Waited for next page to load
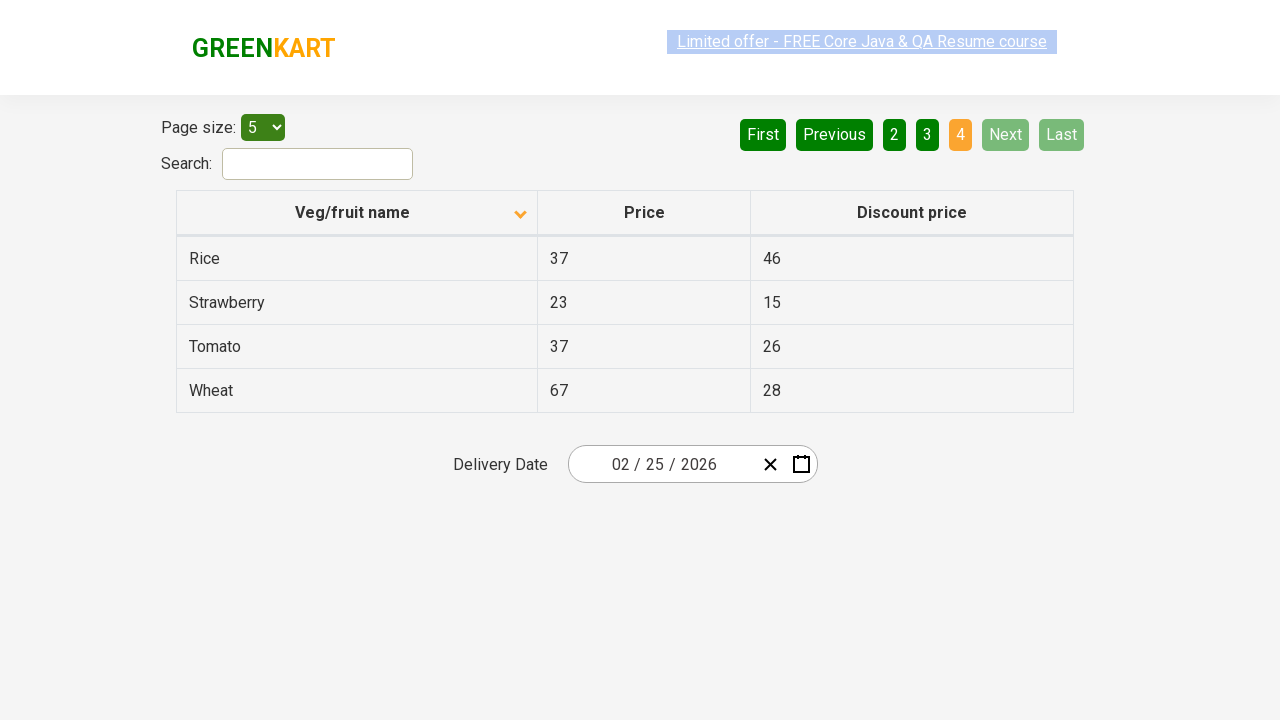

Retrieved all rows from first column for searching
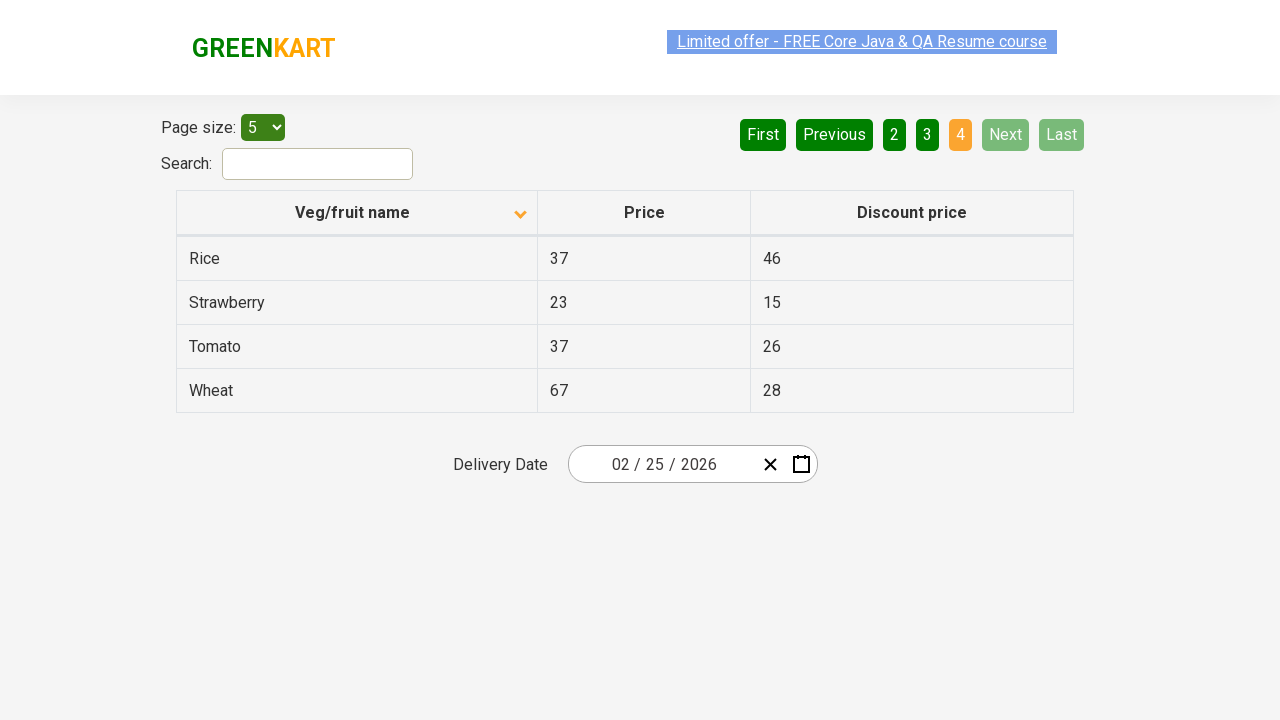

Found Rice in table, located price element
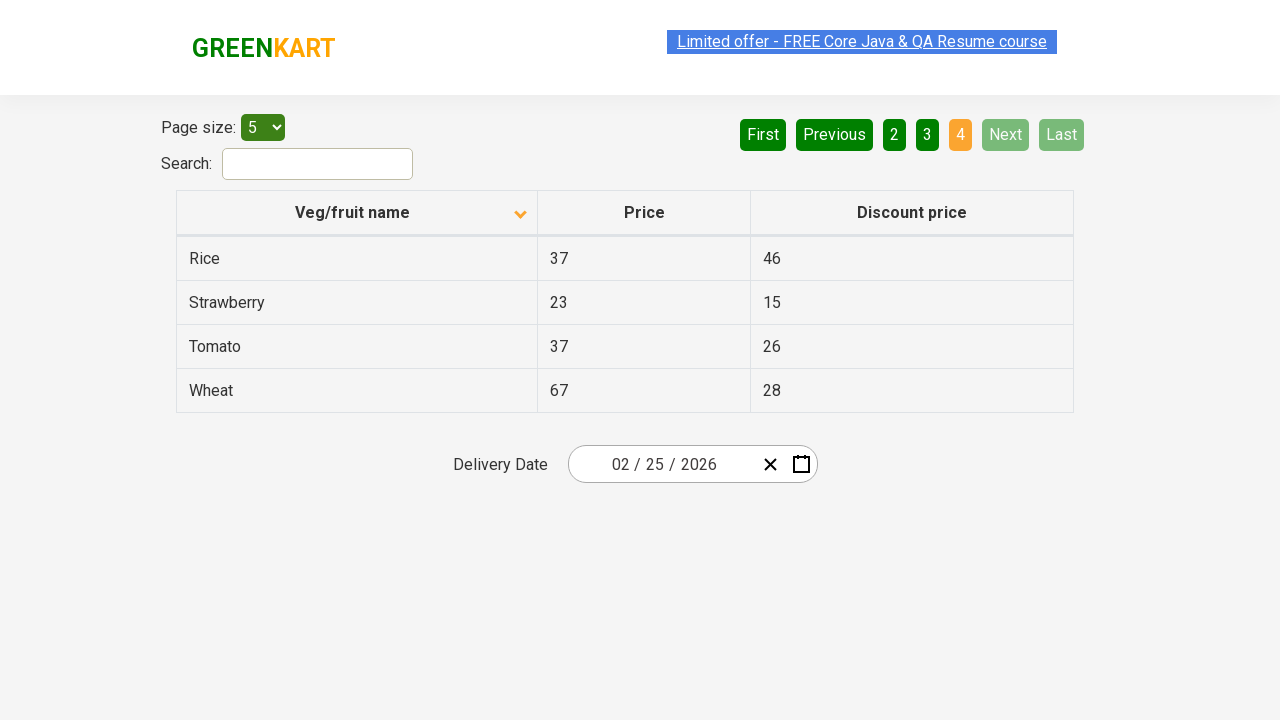

Extracted price of Rice: 37
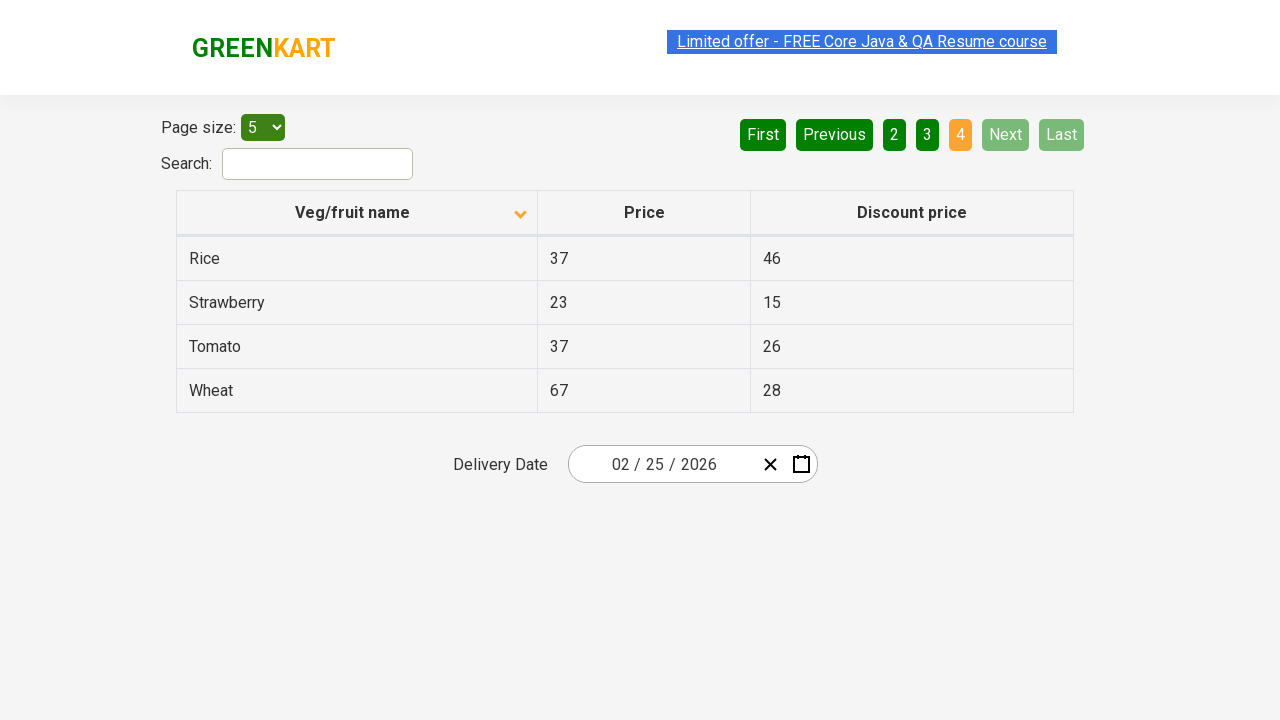

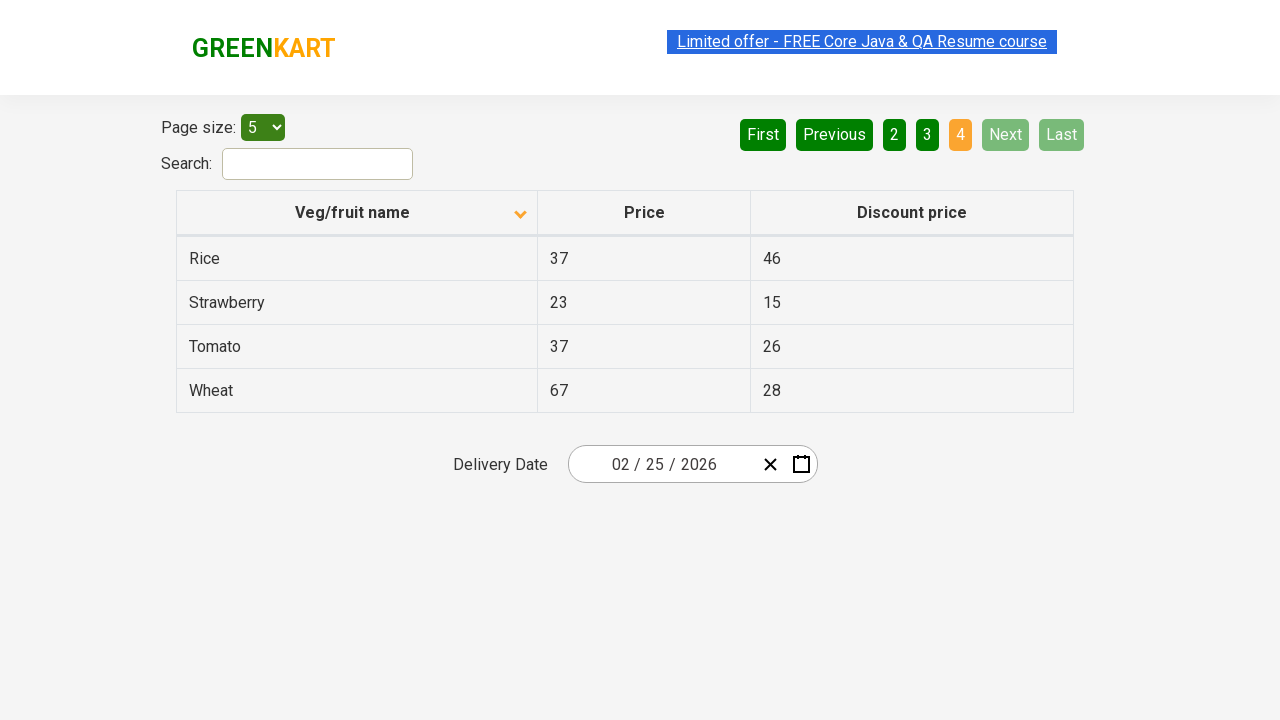